Navigates to the Greens Technology Selenium course content page to verify it loads correctly

Starting URL: http://greenstech.in/selenium-course-content.html

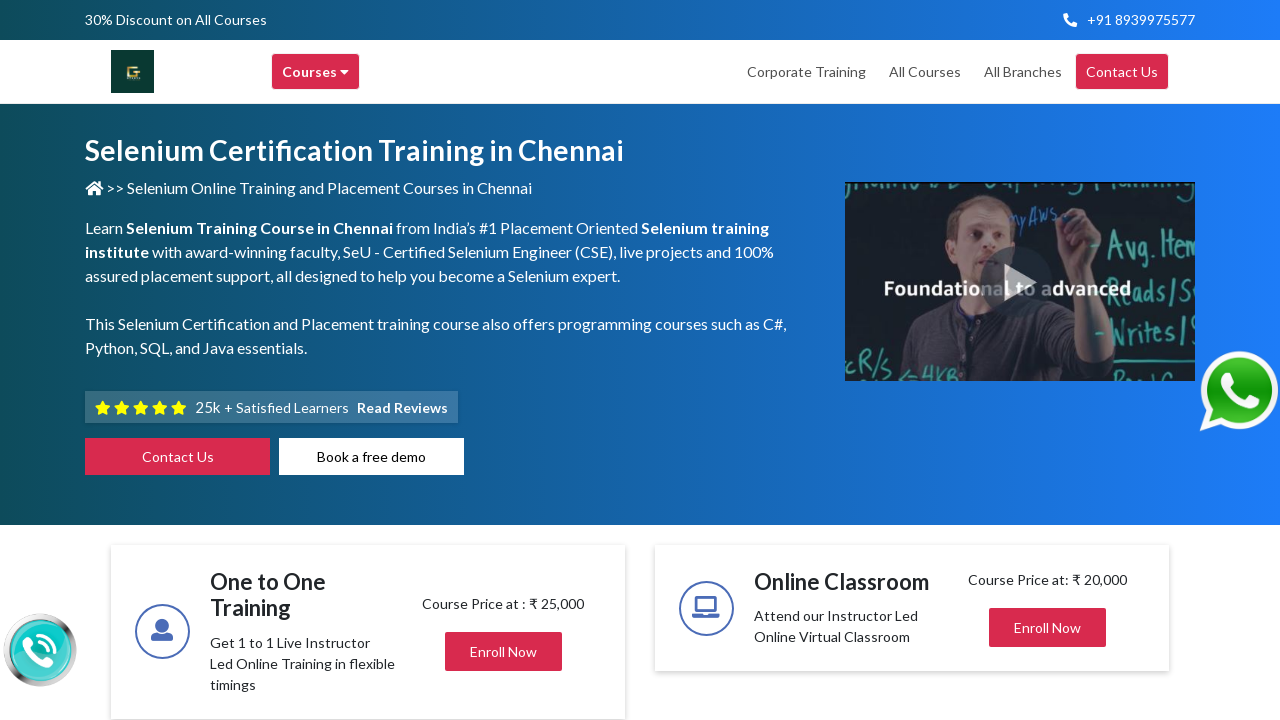

Waited for page DOM content to load
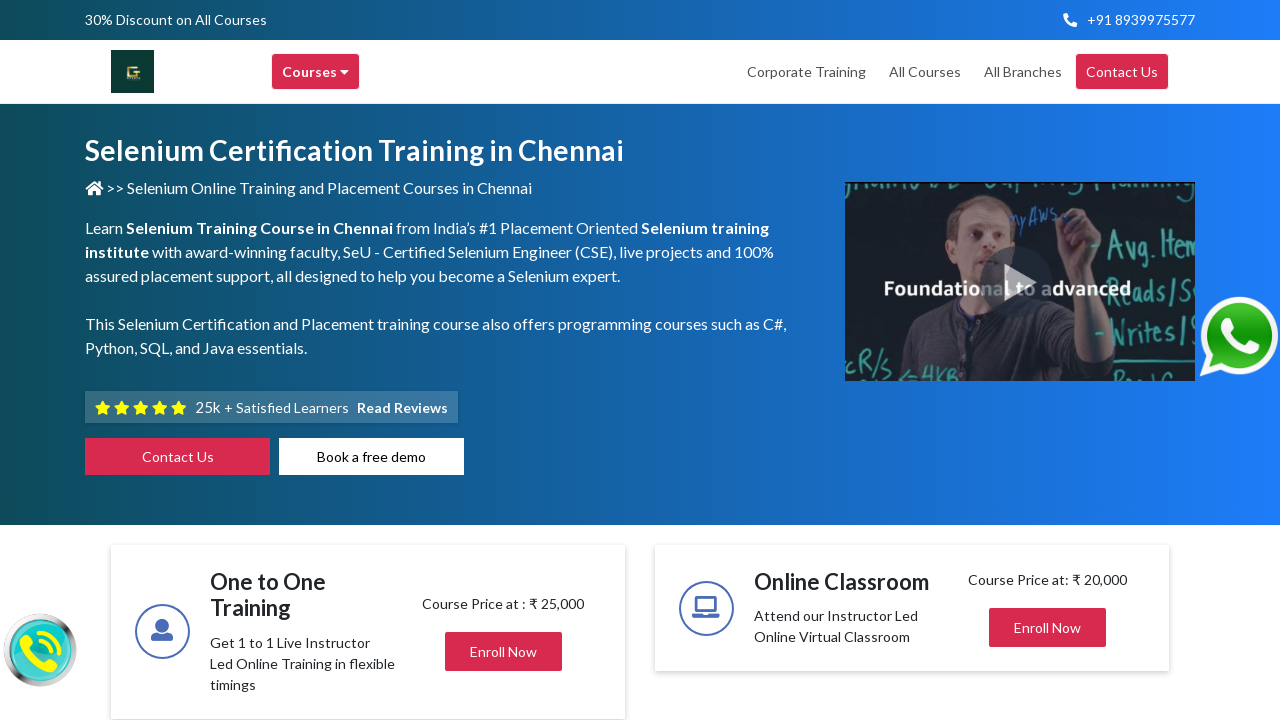

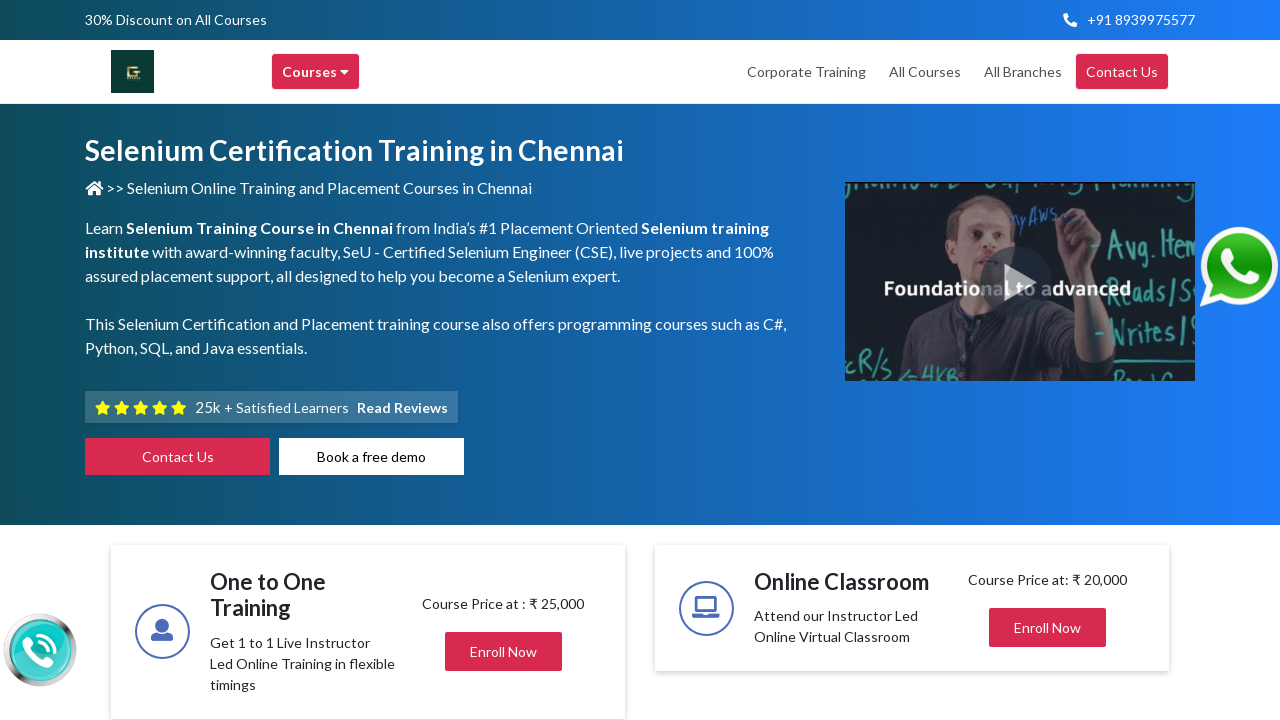